Tests table interaction on an automation practice page by scrolling to the table section and verifying the table structure with its rows and columns is present and accessible.

Starting URL: https://rahulshettyacademy.com/AutomationPractice/

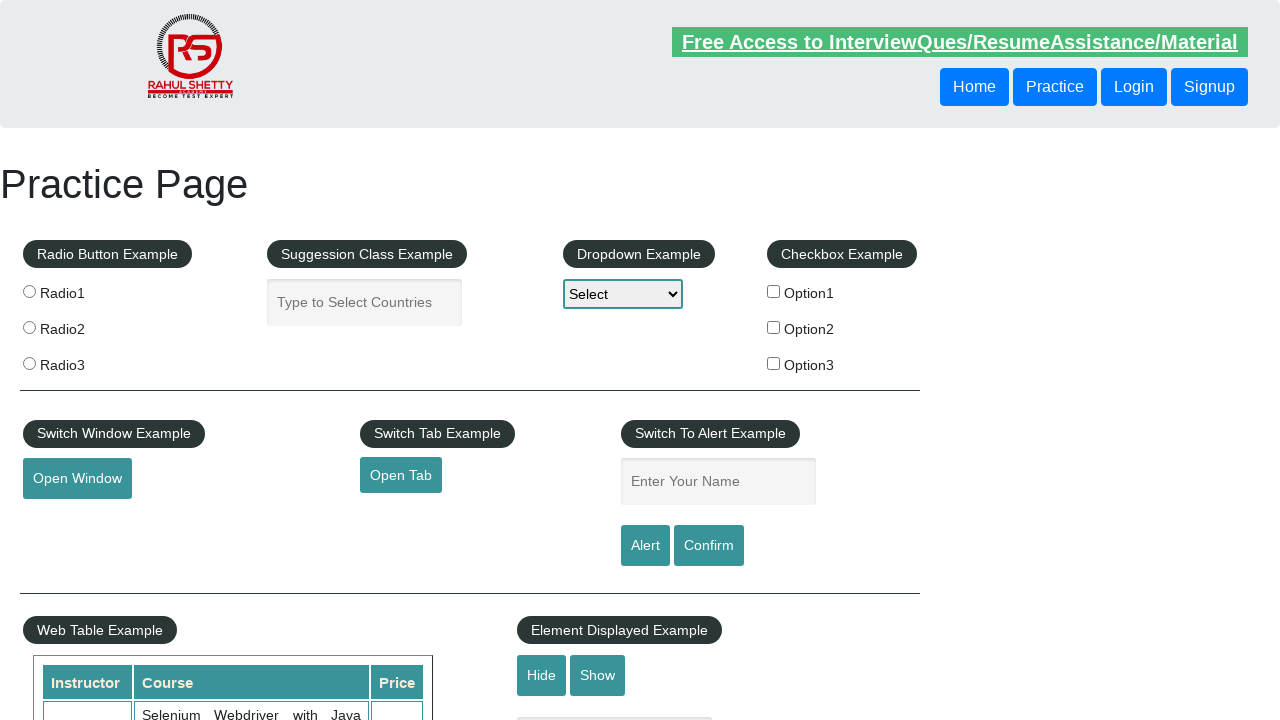

Scrolled down to the table section
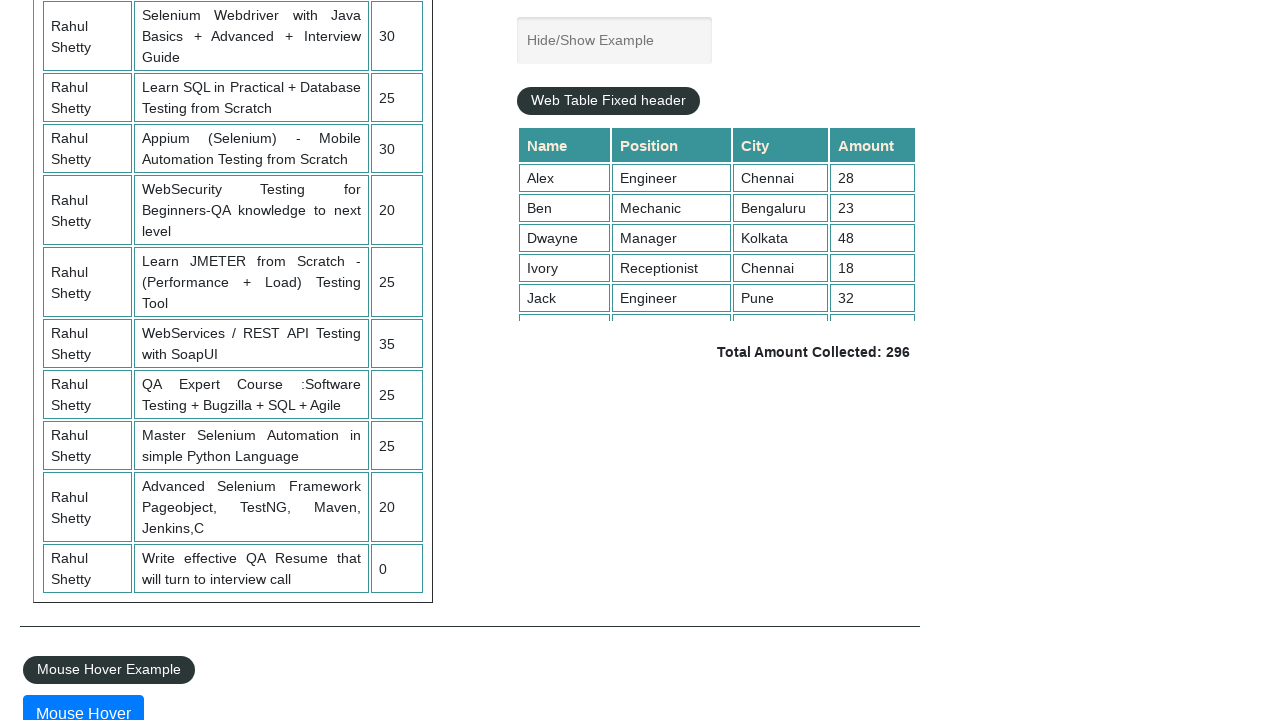

Table with class 'table-display' is present and loaded
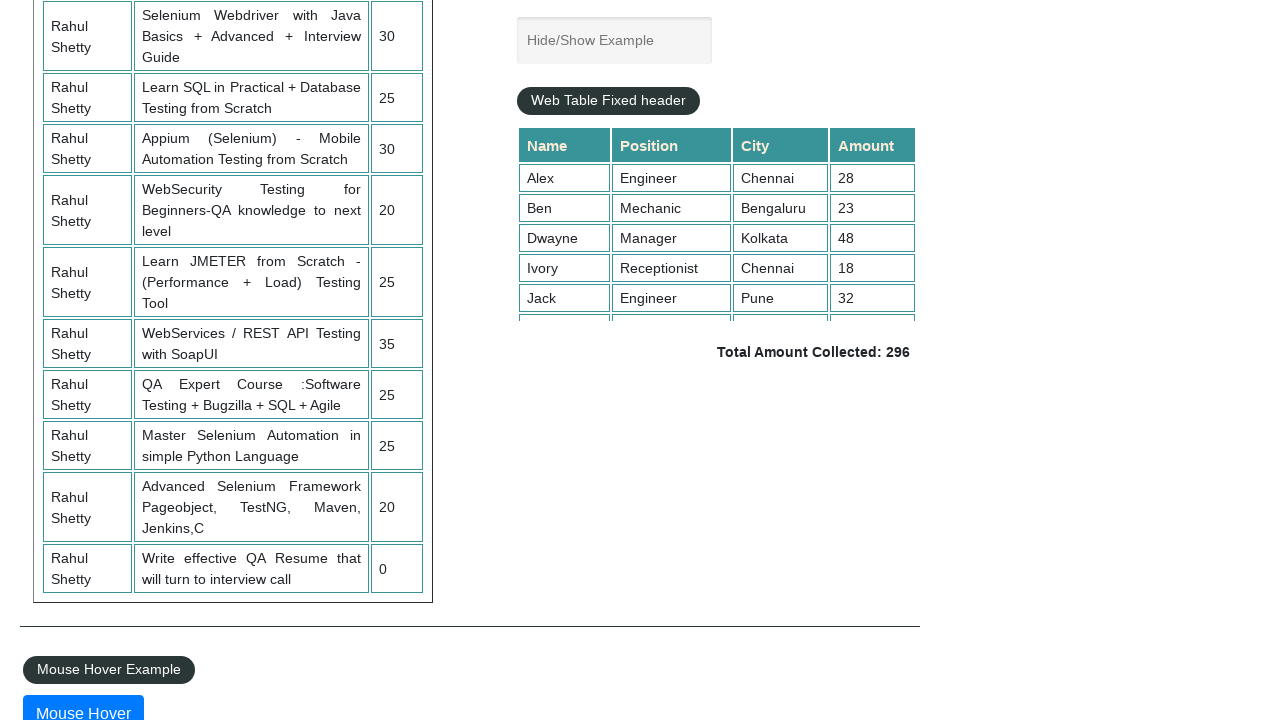

Verified price cells (3rd column) are present in the table
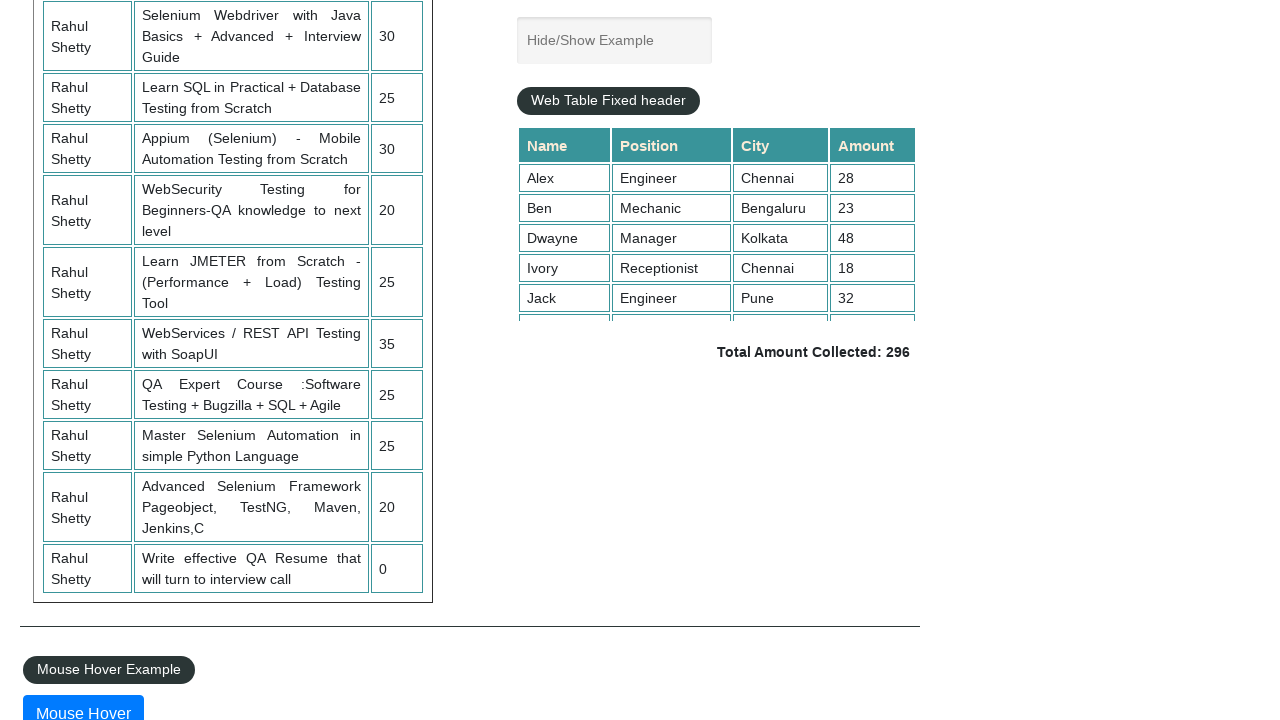

Verified table body rows are present
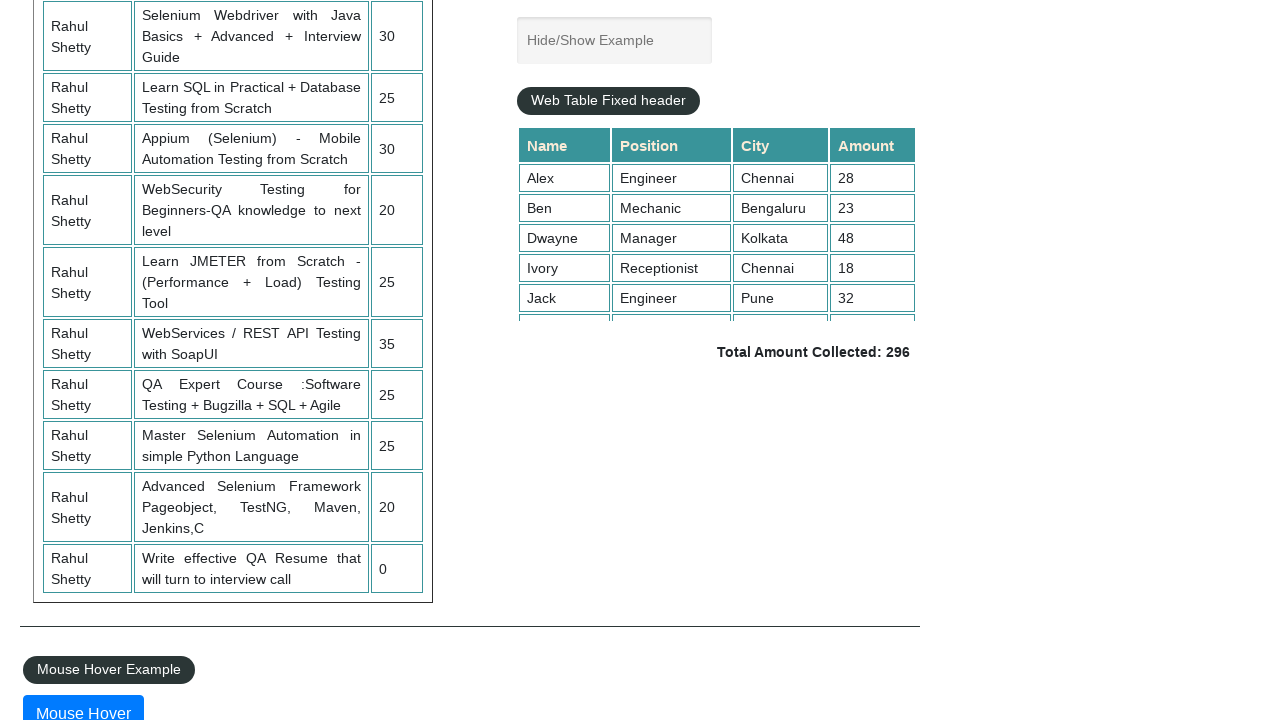

Verified table column headers are present
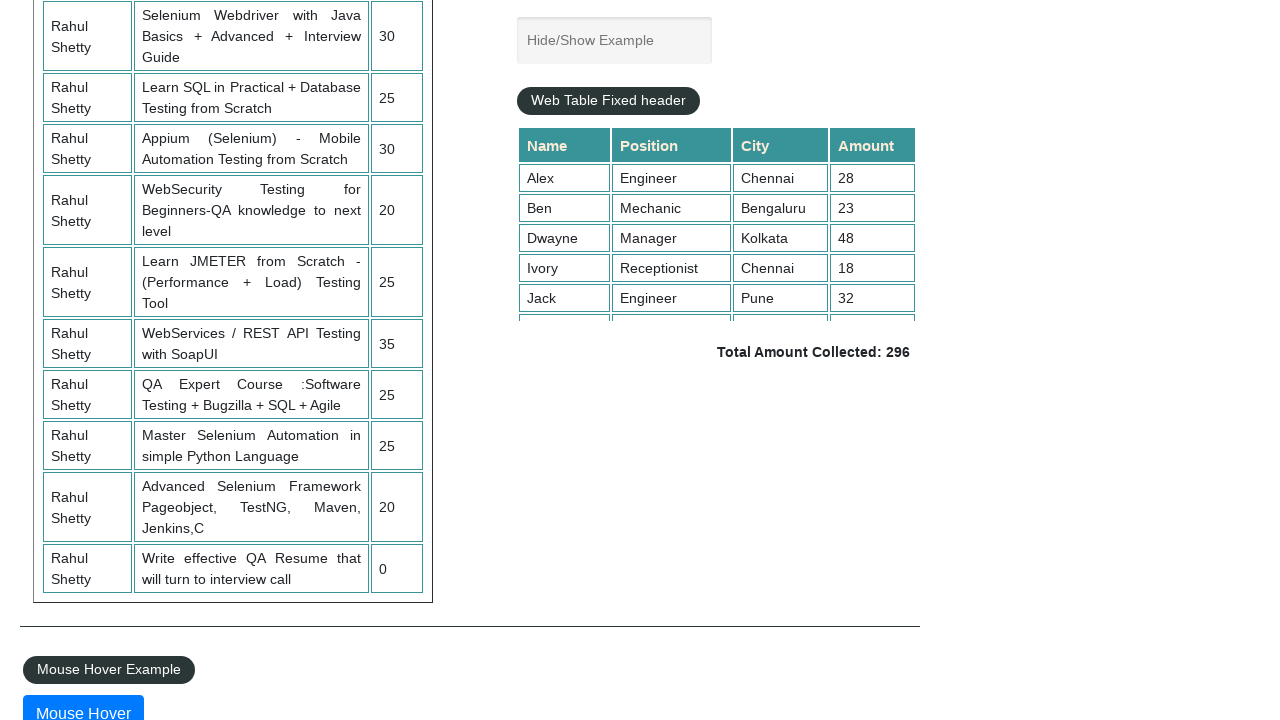

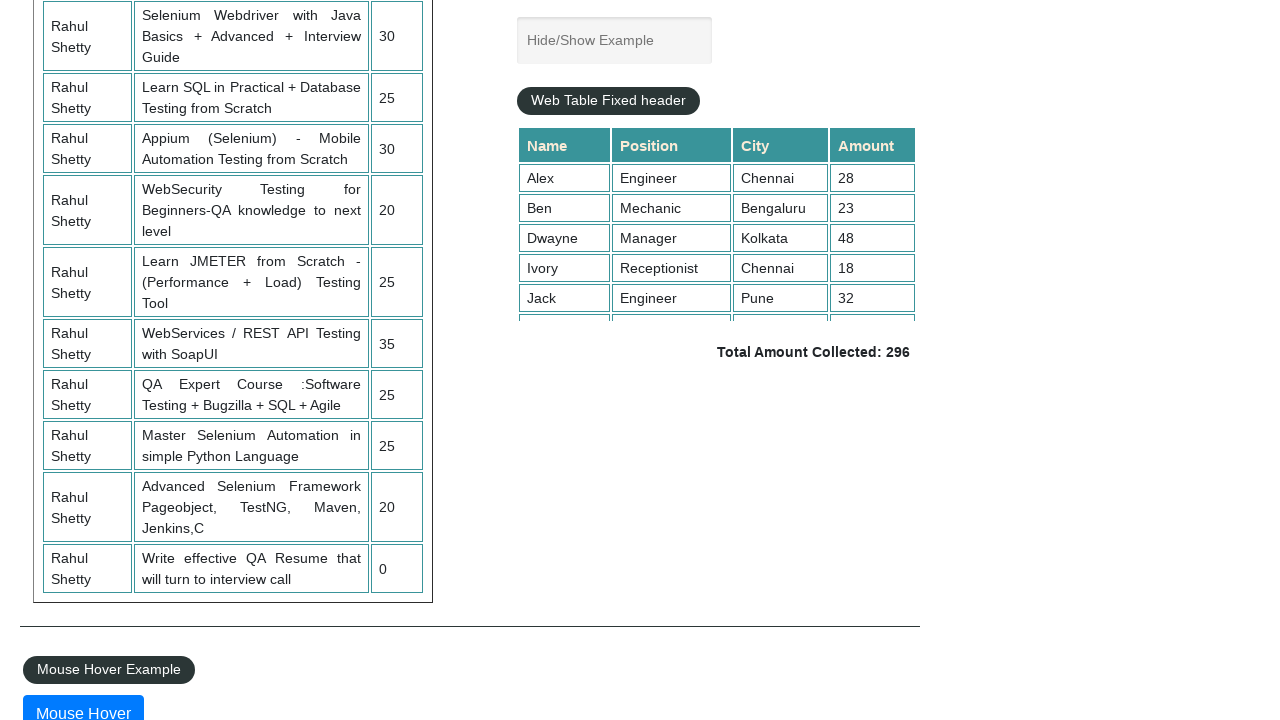